Navigates to the AngularJS homepage, waits for Angular to load, and verifies that the expected text "Why AngularJS?" is present on the page.

Starting URL: https://angularjs.org/

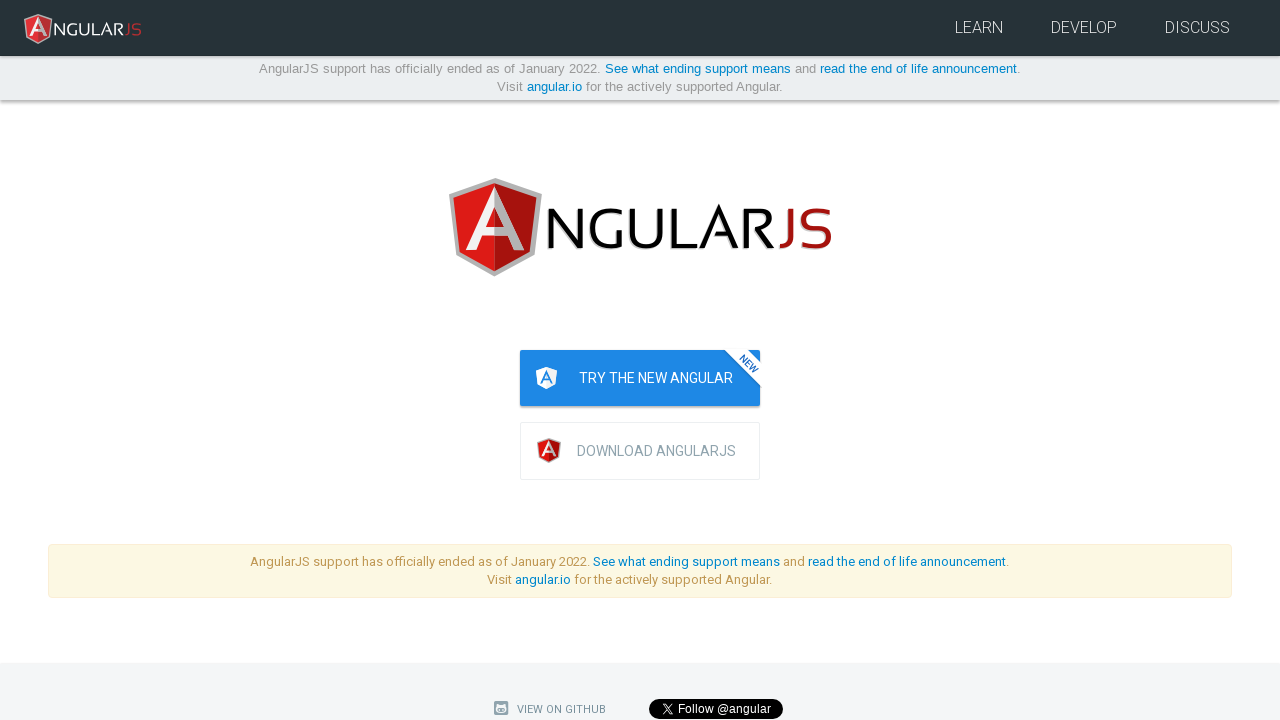

Navigated to AngularJS homepage
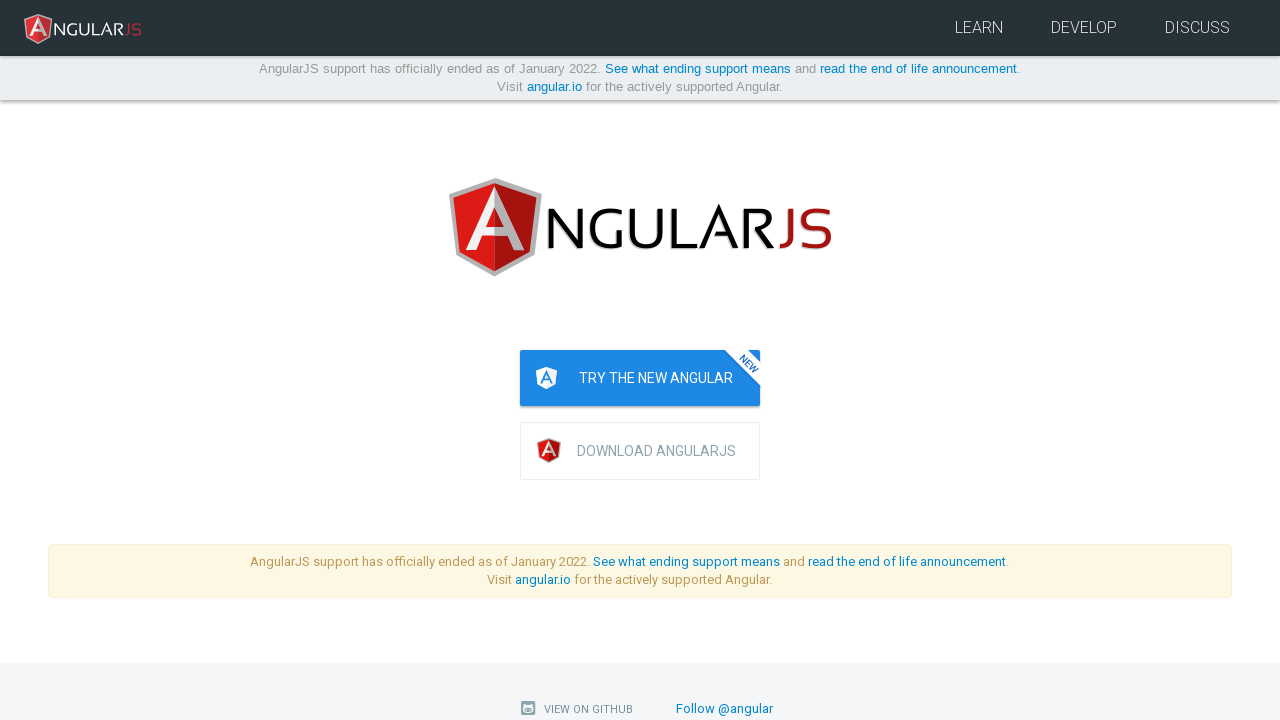

Waited for page to reach networkidle state (Angular loaded)
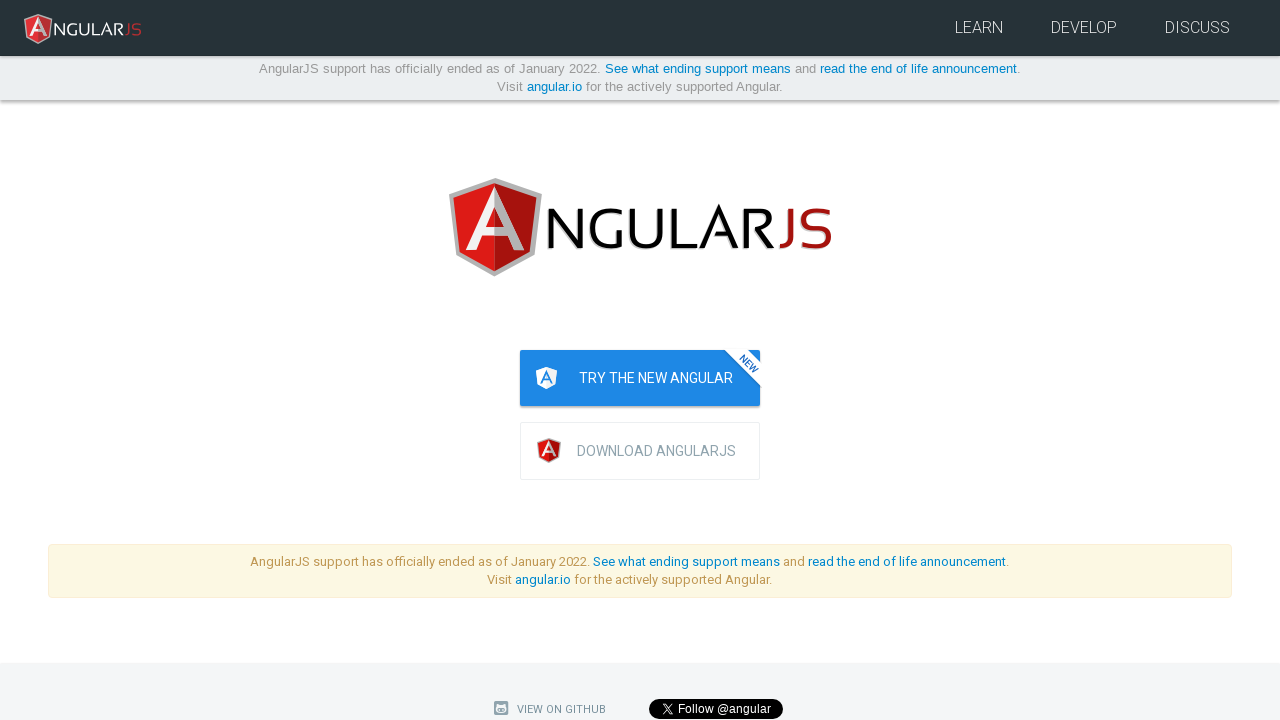

Verified 'Why AngularJS?' text is present on the page
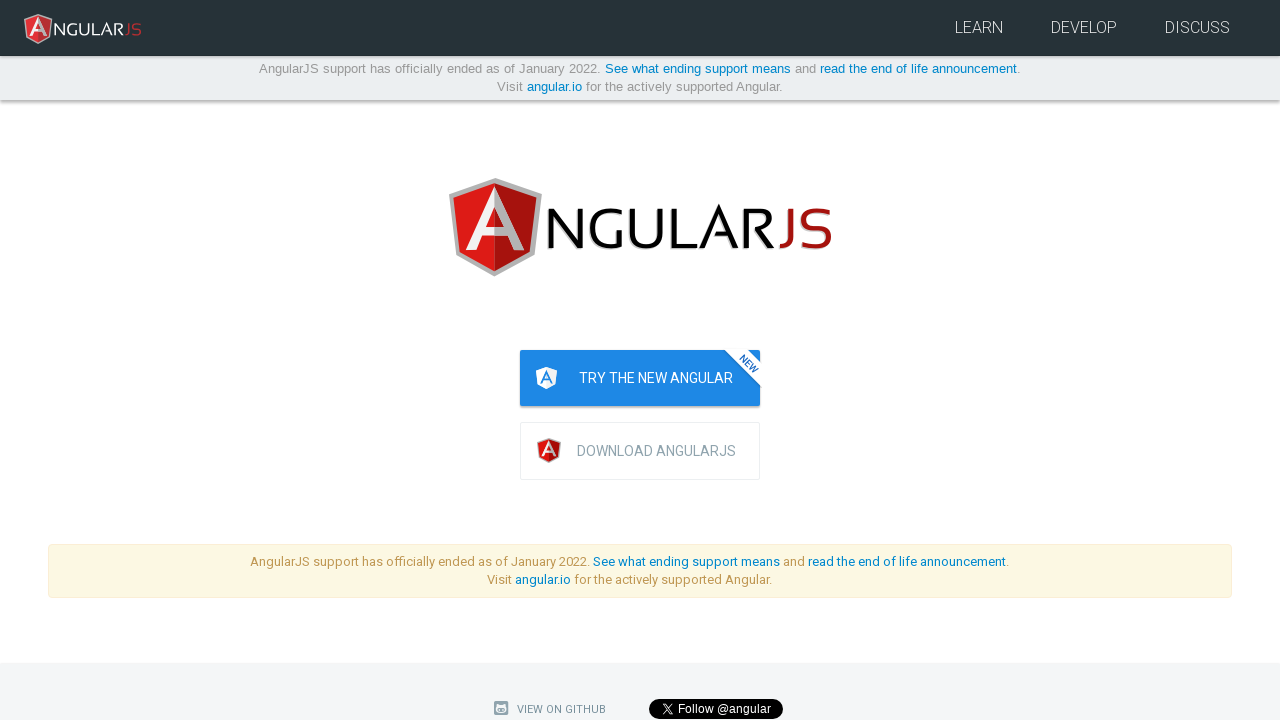

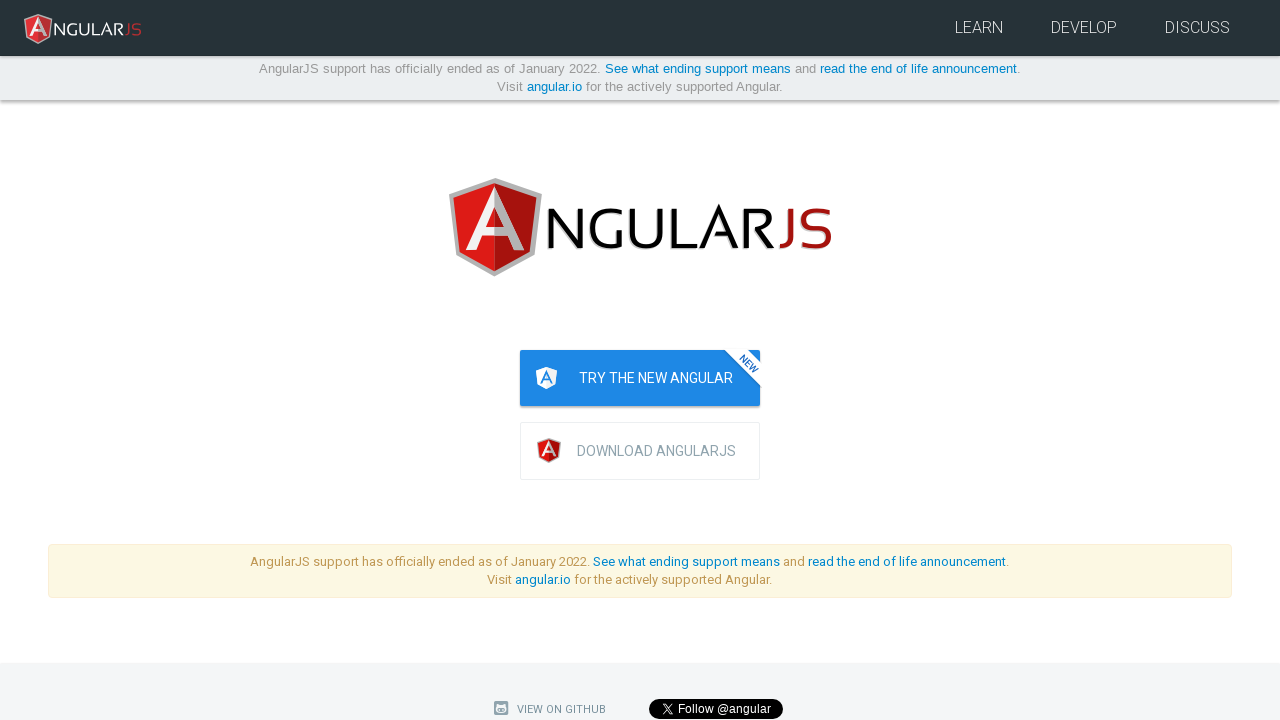